Tests drag and drop functionality within an iframe by dragging an element and dropping it onto a target area

Starting URL: https://jqueryui.com/droppable/

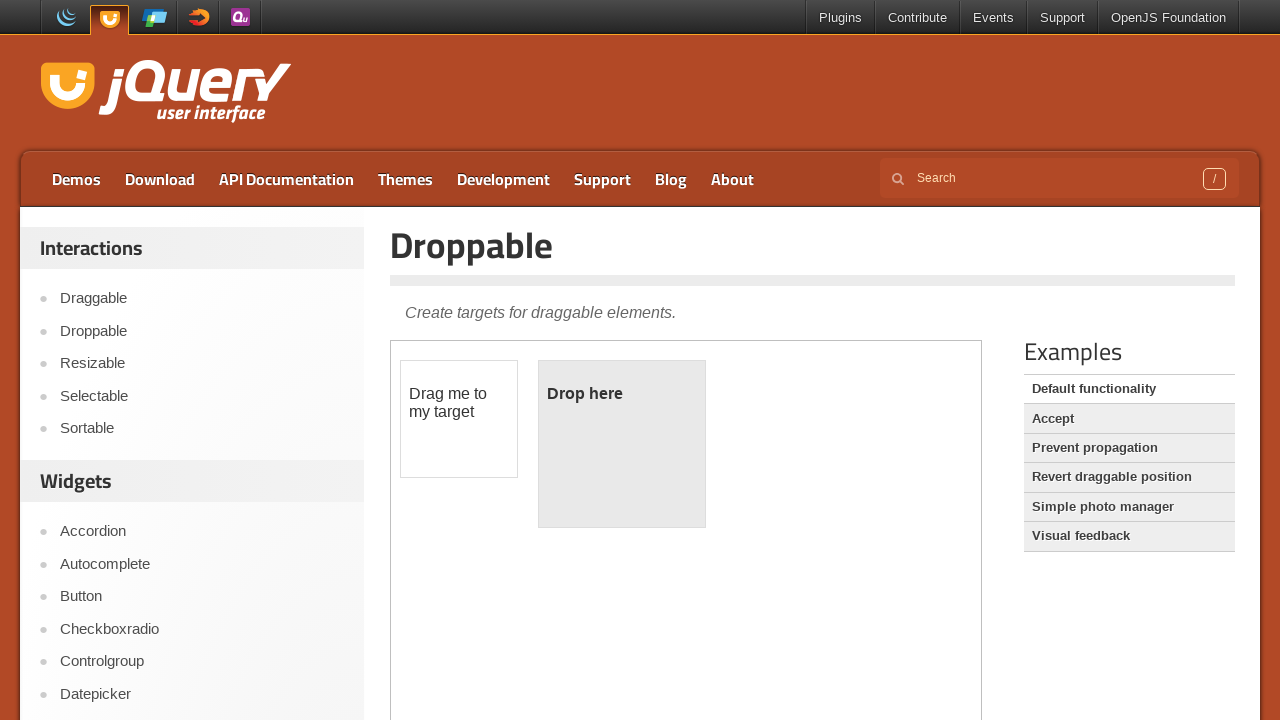

Located the demo iframe
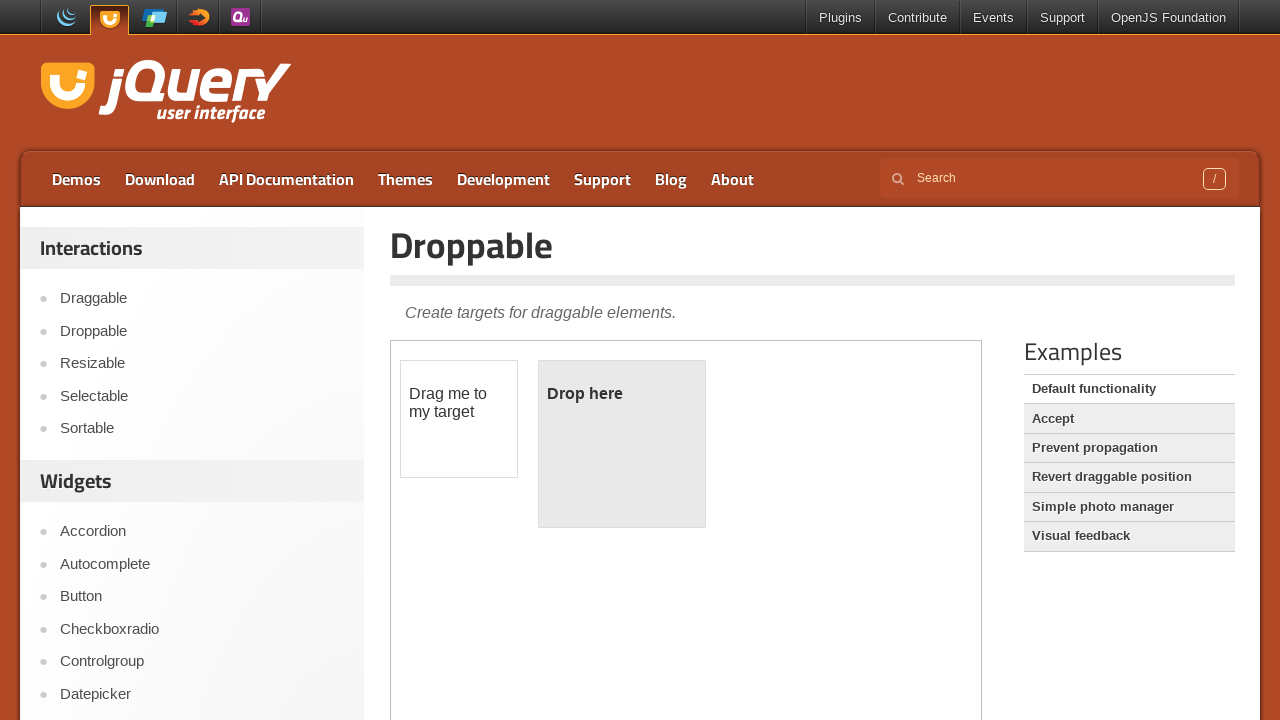

Located the draggable element within iframe
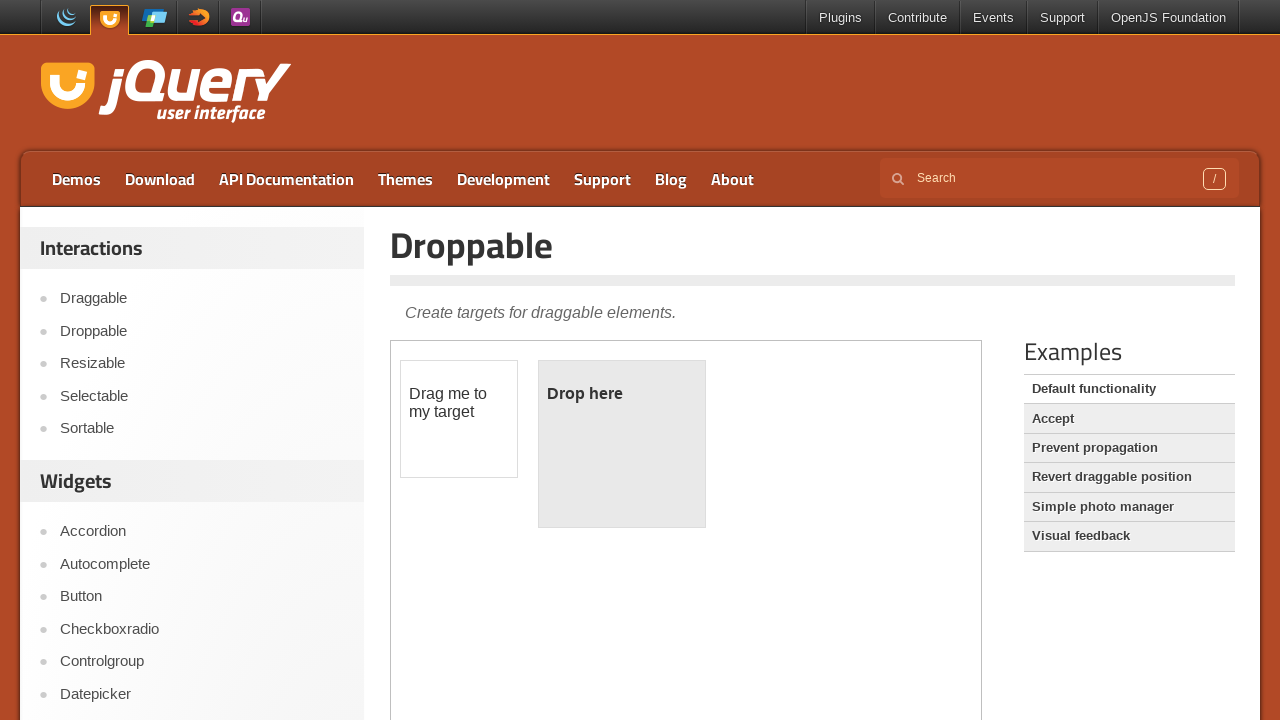

Located the droppable target element within iframe
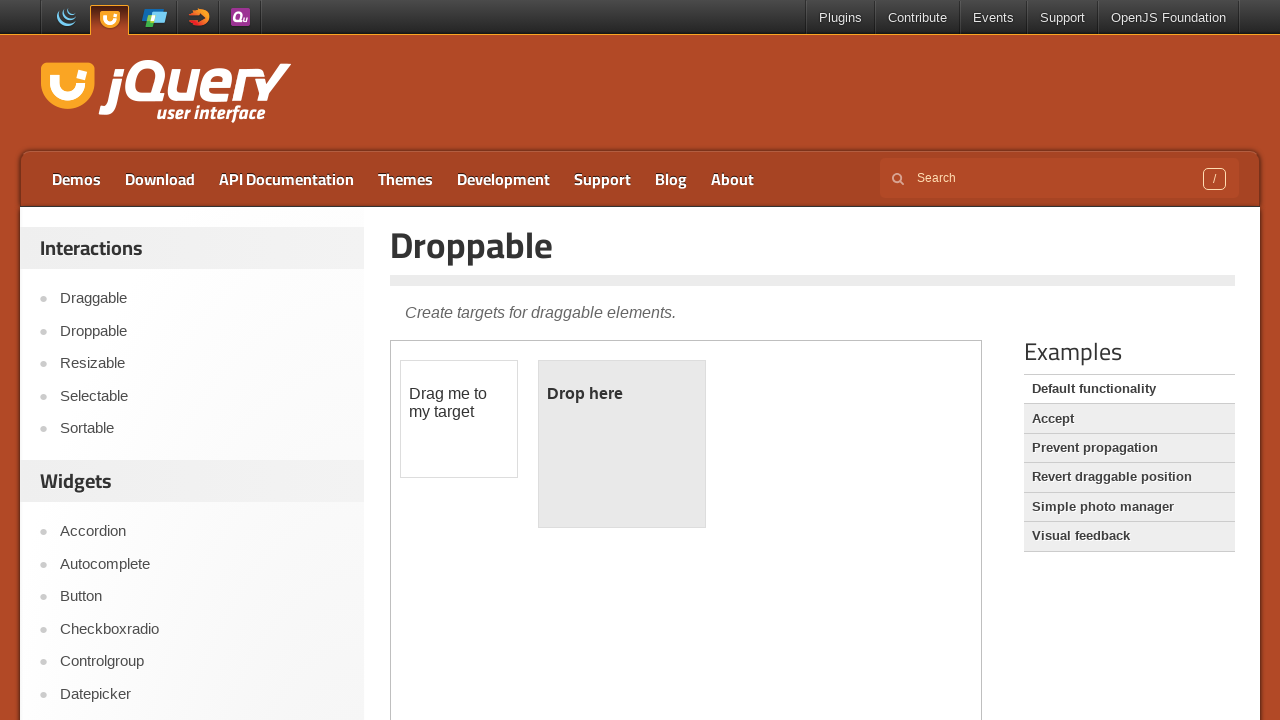

Dragged the draggable element and dropped it onto the droppable target at (622, 444)
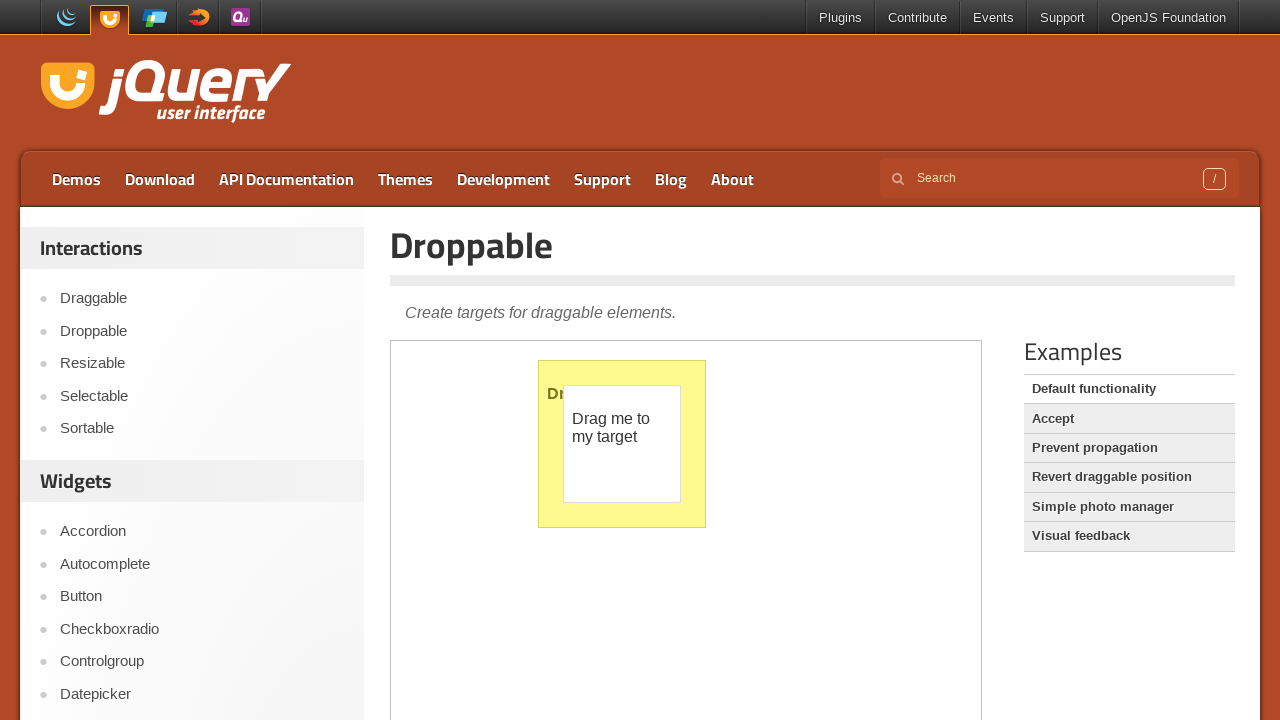

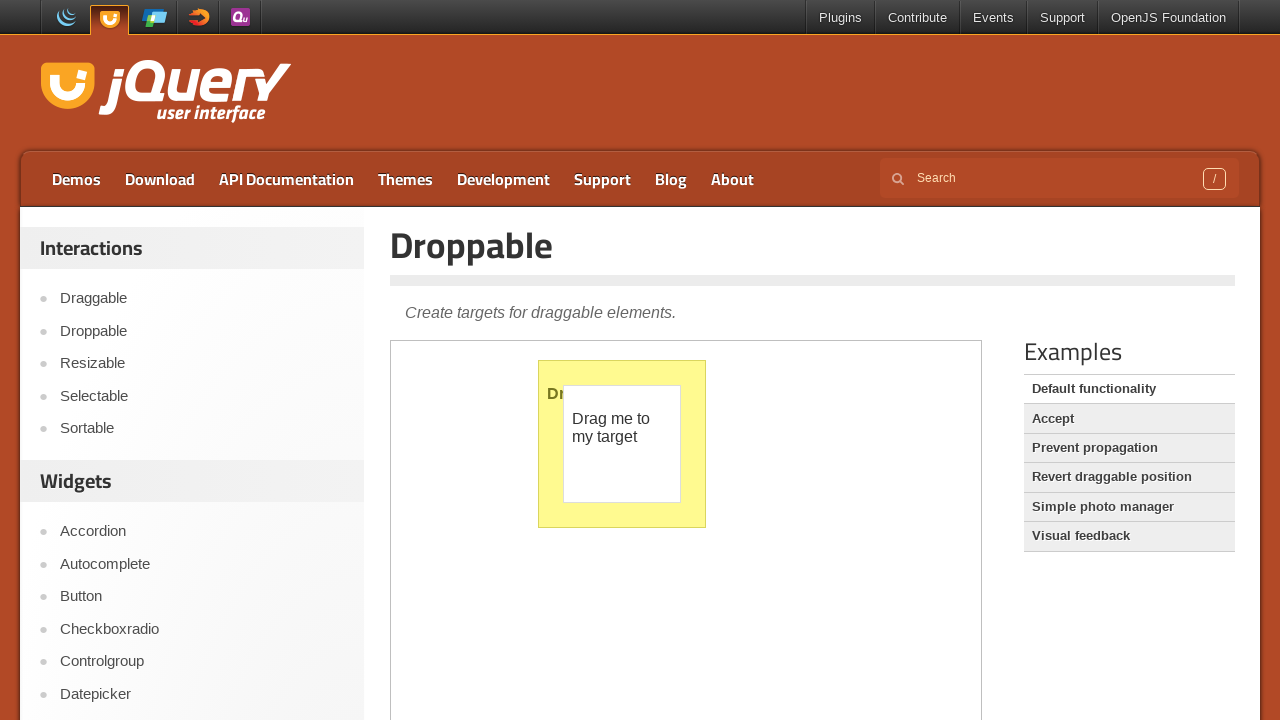